Tests various button interactions on a practice page including clicking buttons, checking enabled state, and getting button properties like size and color

Starting URL: https://leafground.com/button.xhtml

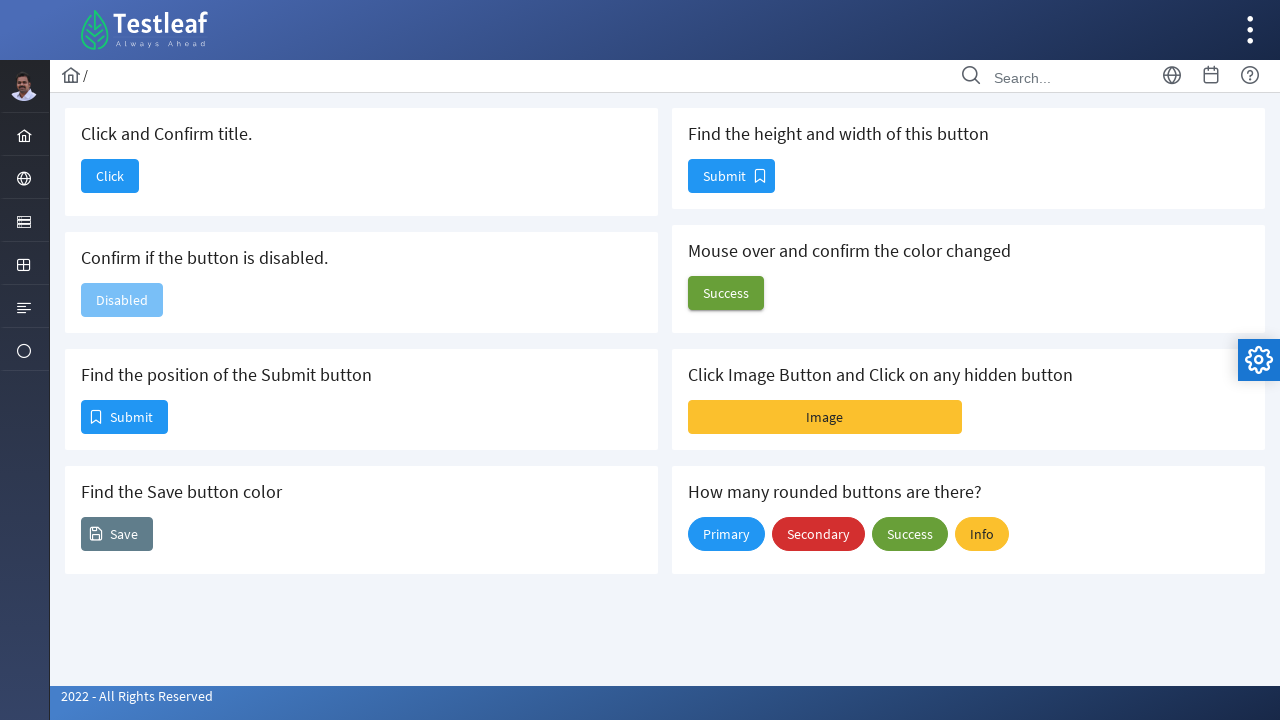

Clicked the 'Click' button at (110, 176) on xpath=//span[text()='Click']
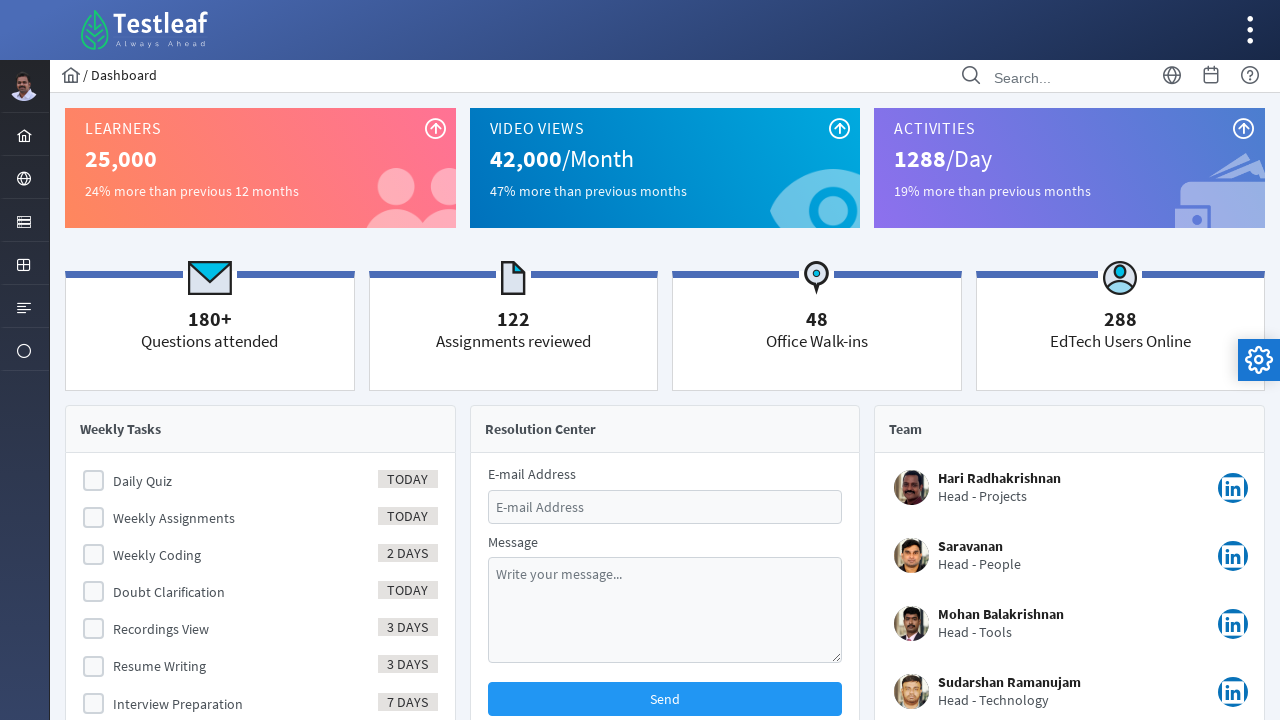

Navigated back to the button page
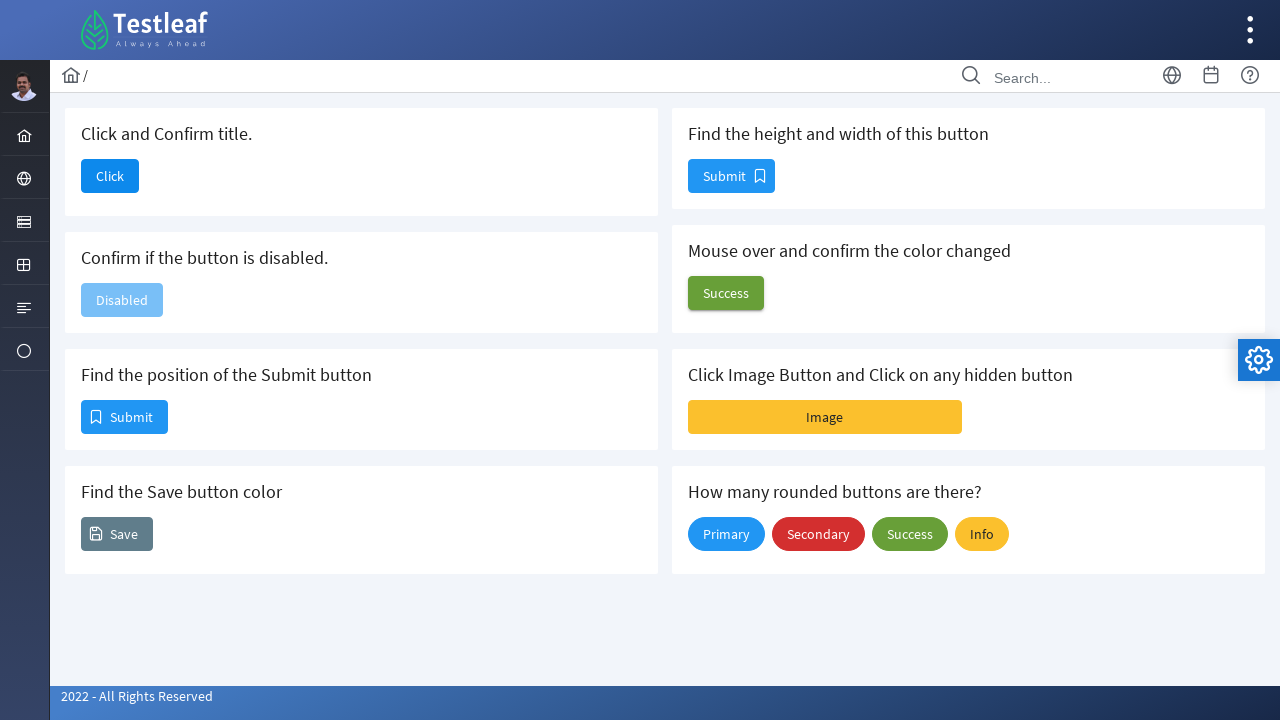

Clicked the third button at (124, 417) on (//span[@class='ui-button-text ui-c'])[3]
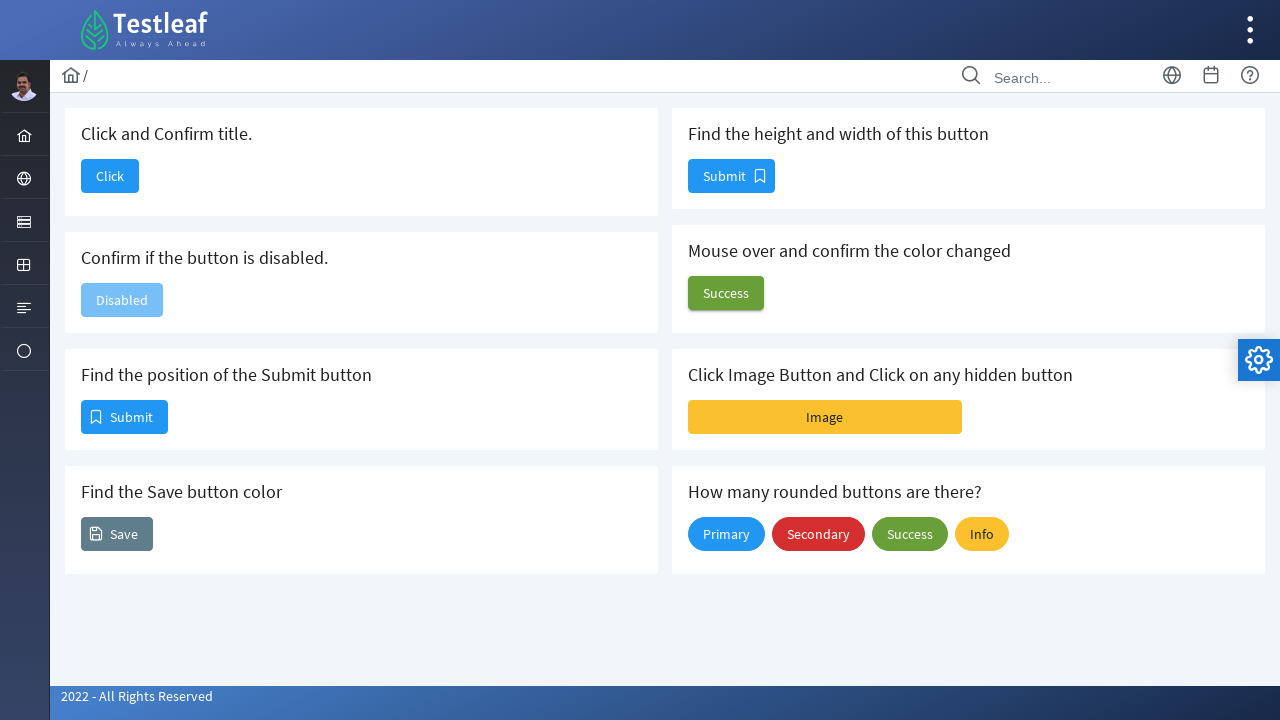

Submit button became visible
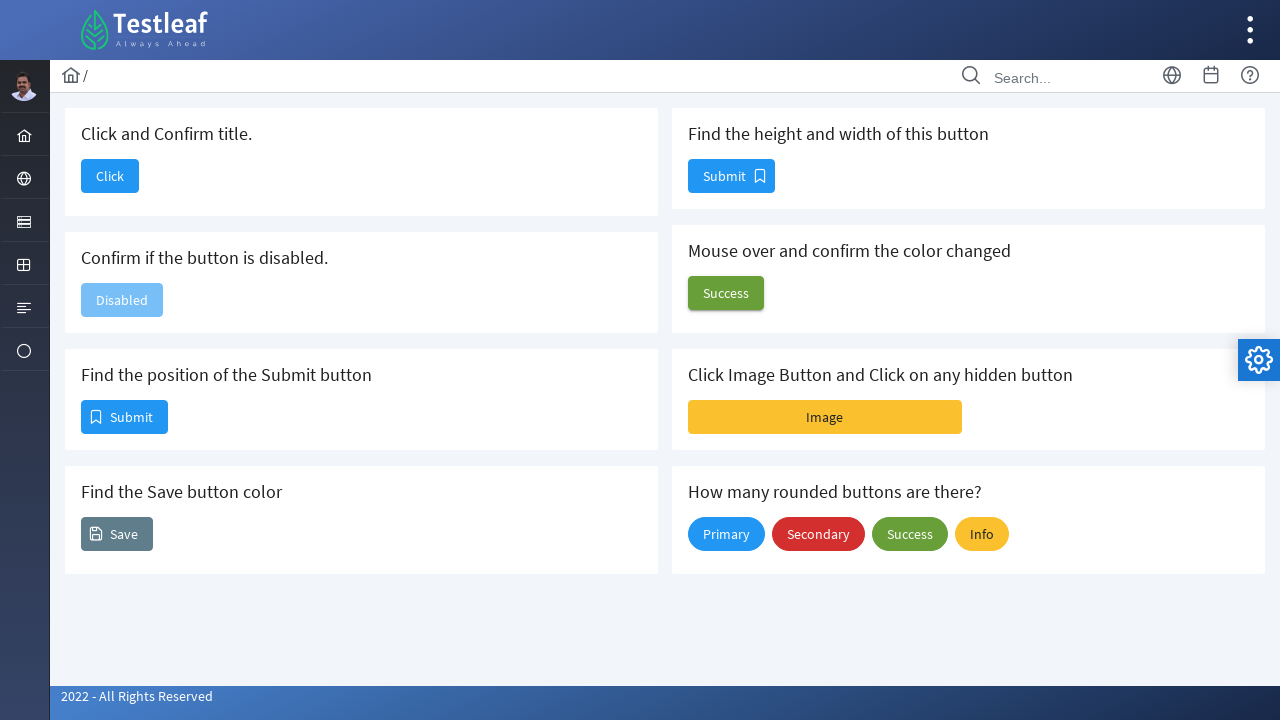

Save button became visible
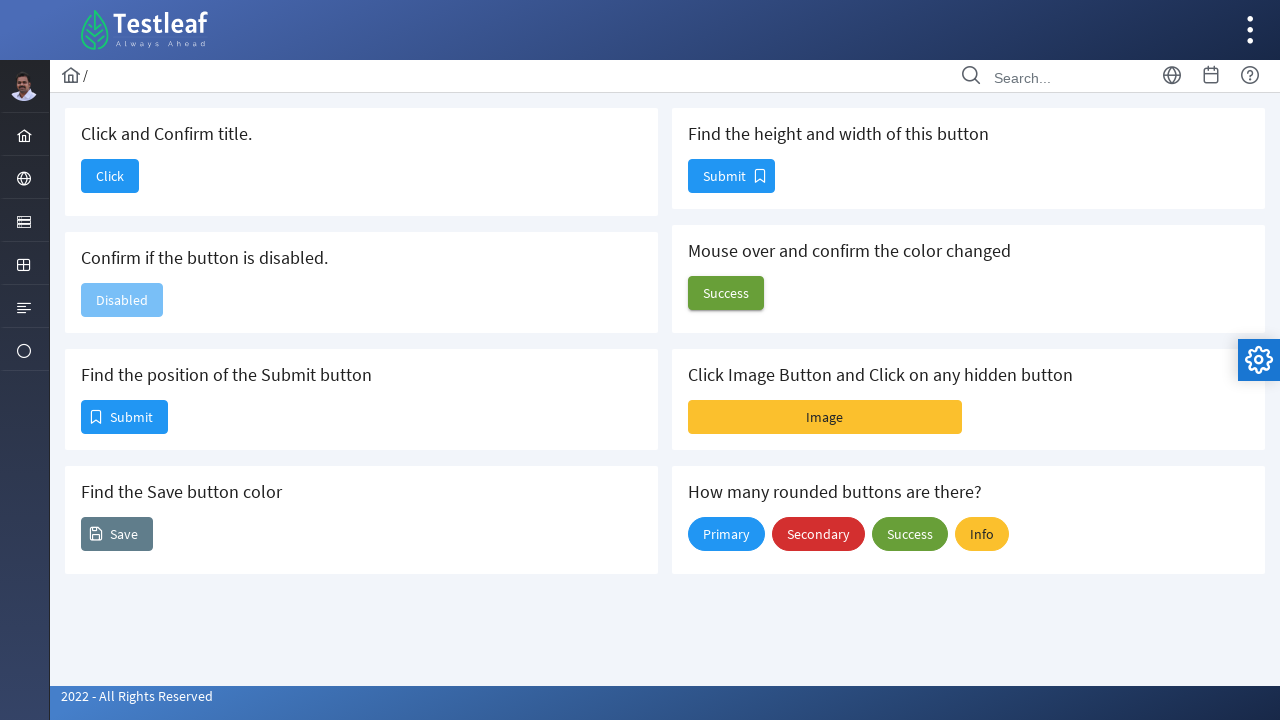

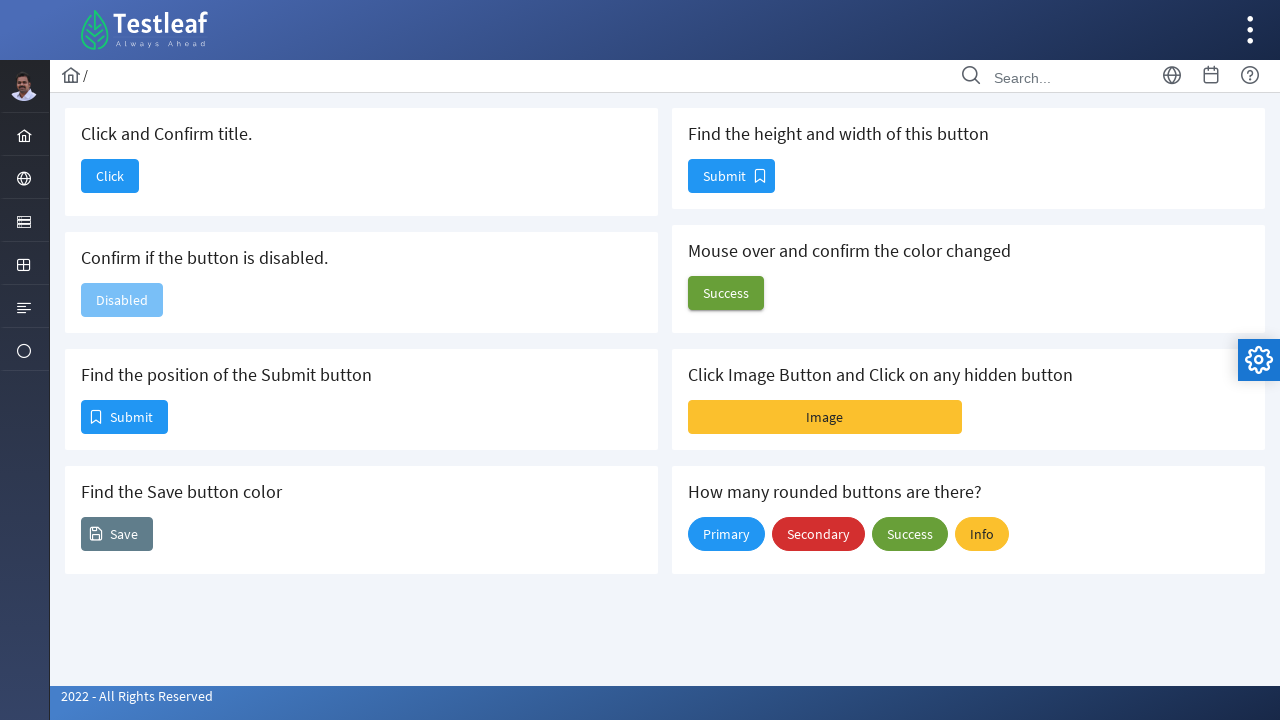